Tests form interaction on an automation practice site by entering a name, clicking a confirm button, and accepting the resulting alert dialog.

Starting URL: https://rahulshettyacademy.com/AutomationPractice/

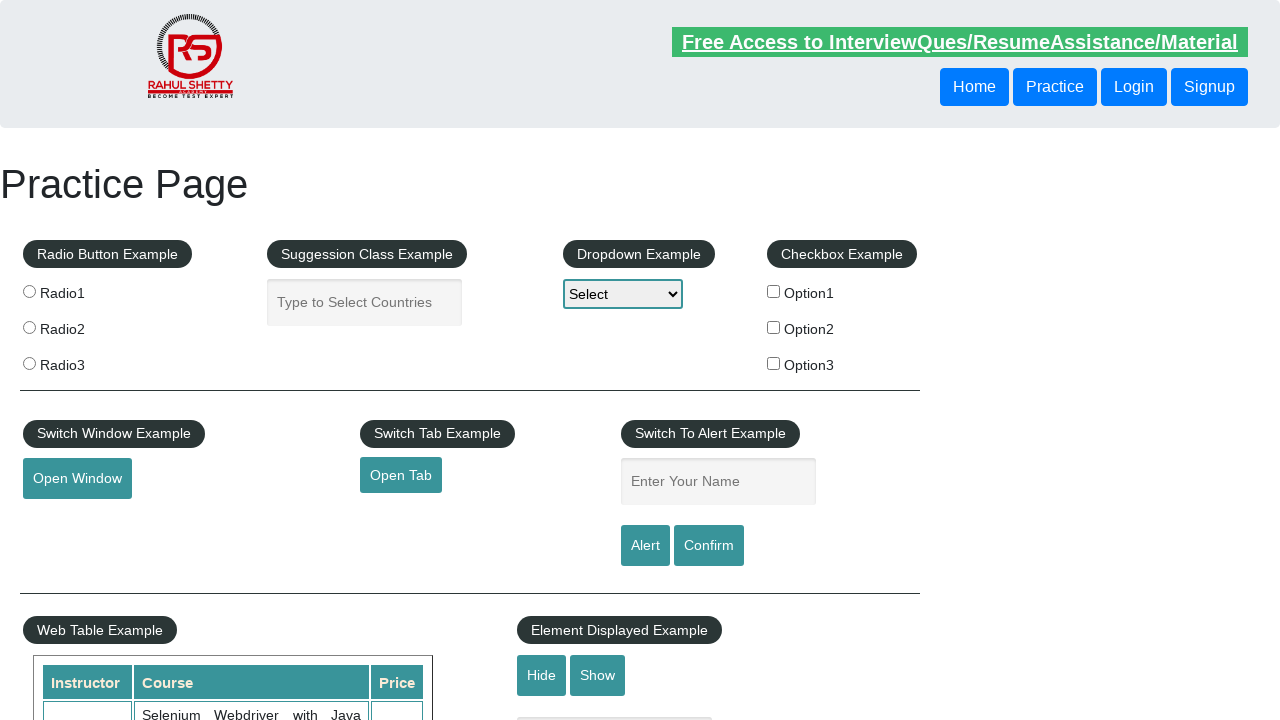

Navigated to automation practice site
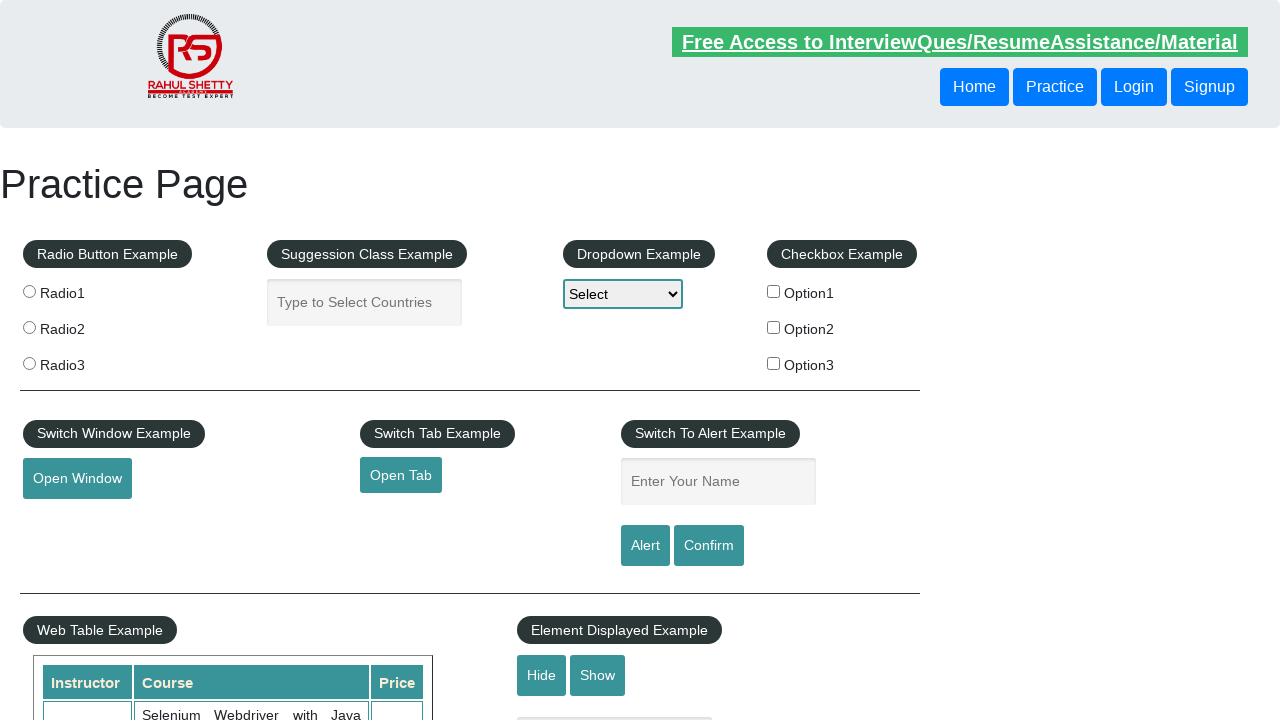

Filled name field with 'Ashish' on #name
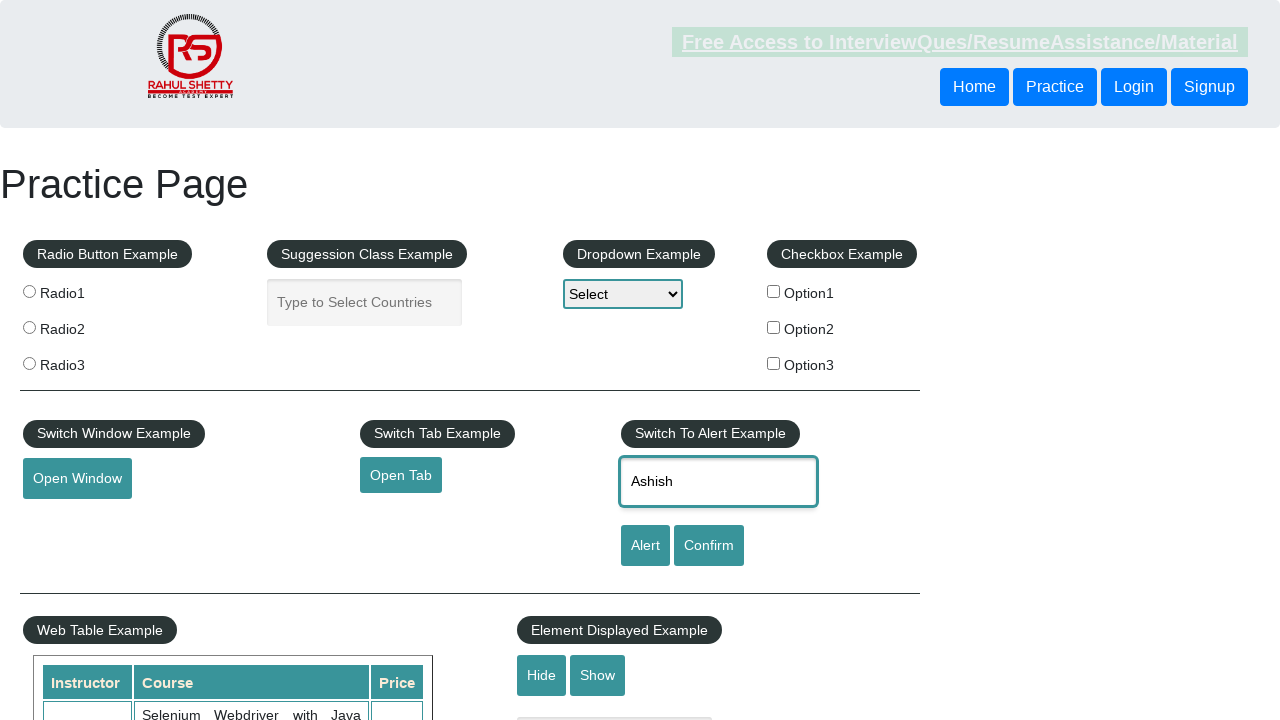

Clicked confirm button at (709, 546) on #confirmbtn
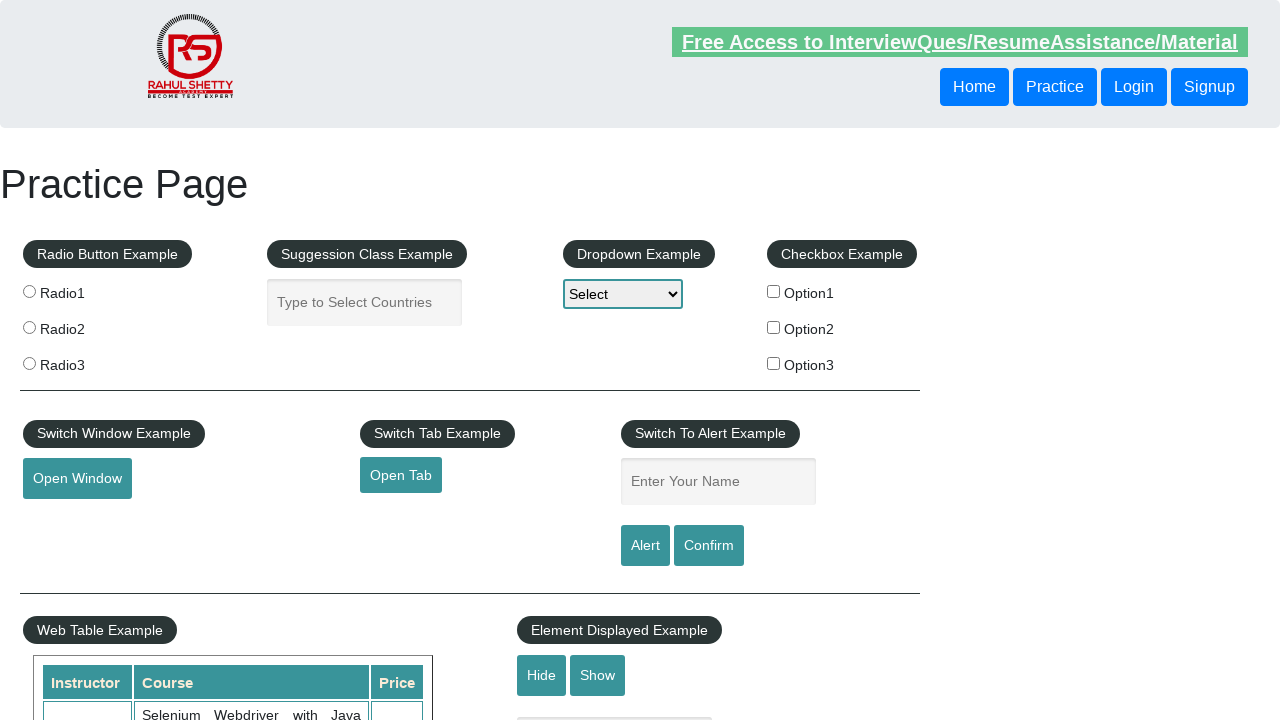

Set up dialog handler to accept alerts
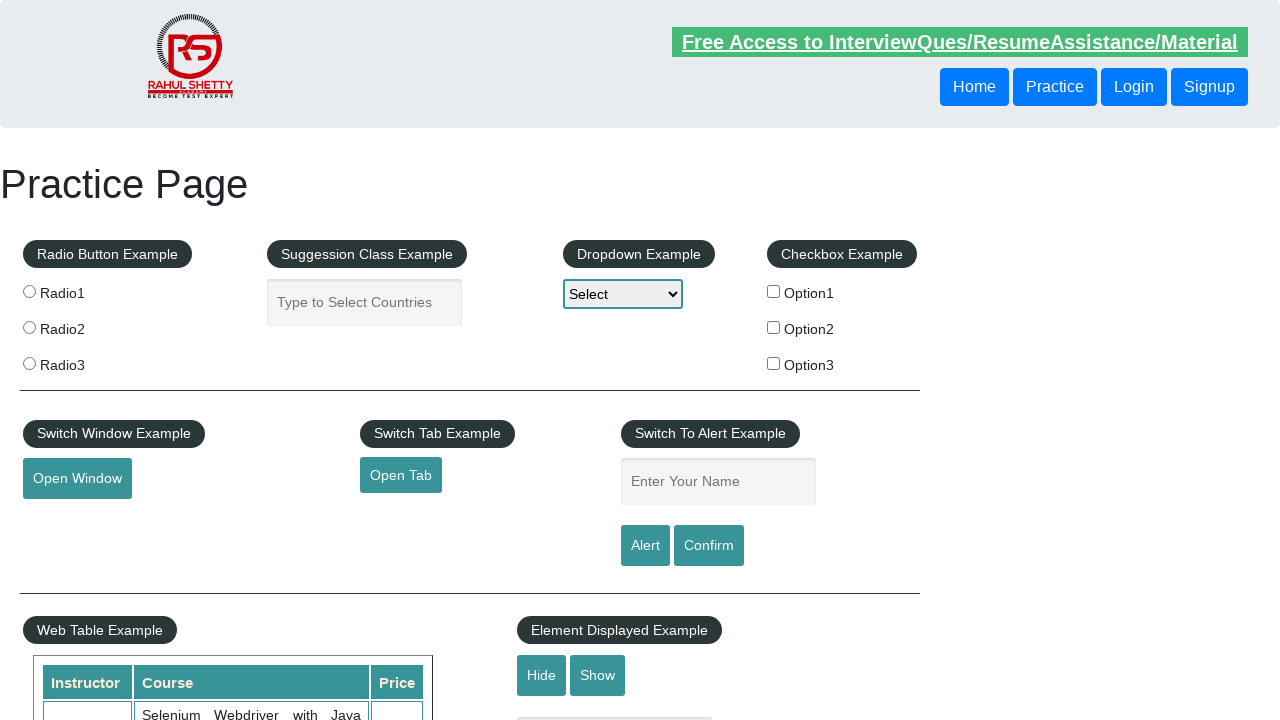

Waited 500ms for alert dialog to appear and be accepted
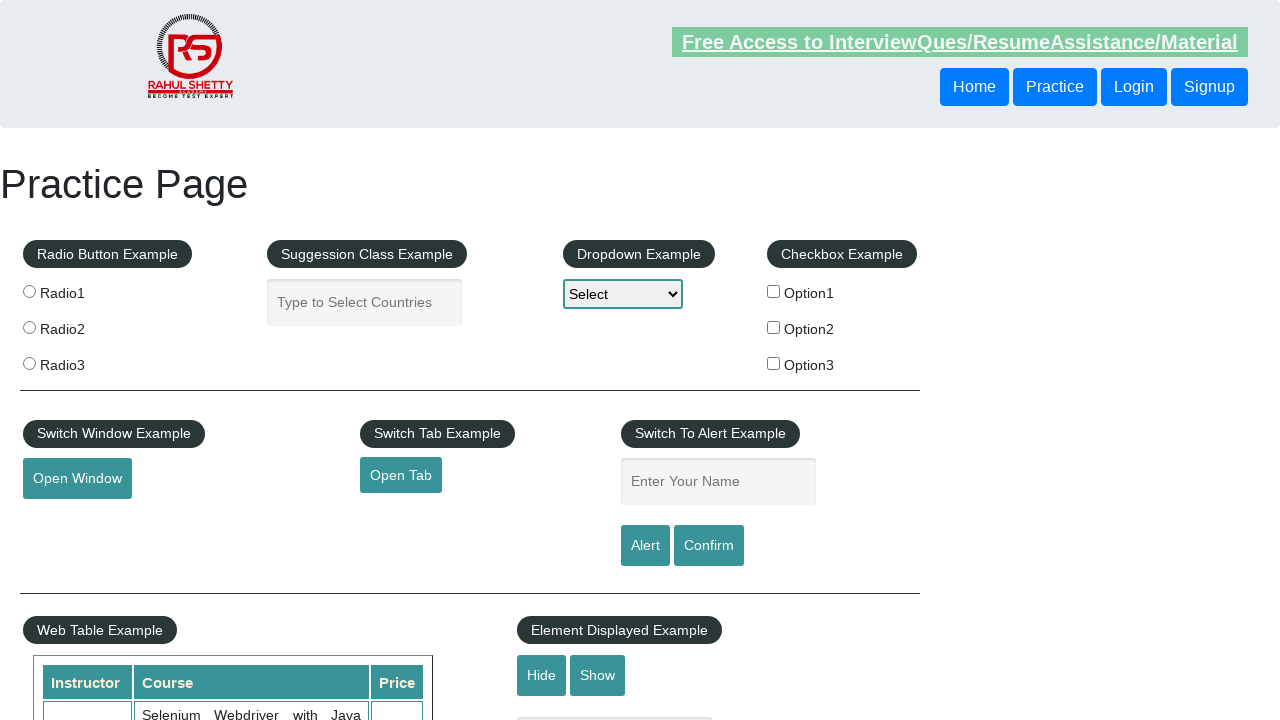

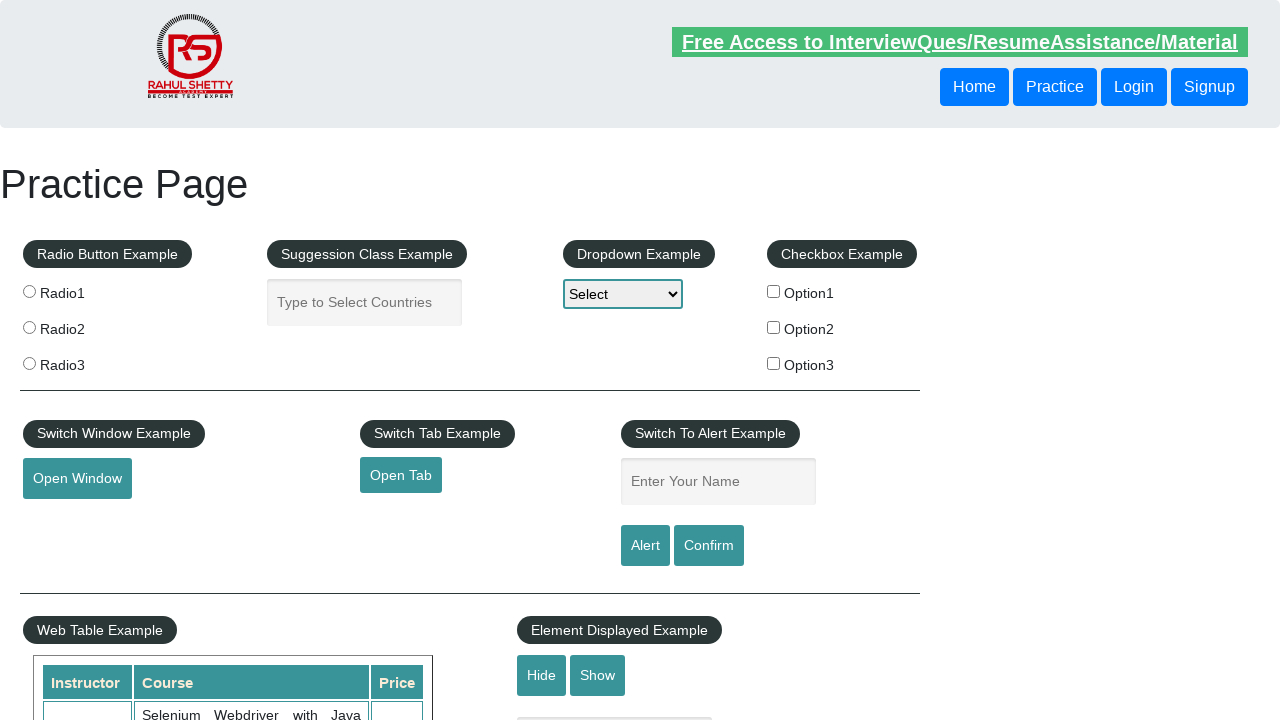